Tests Google Translate by entering Ukrainian text and verifying the Nepali translation output

Starting URL: https://translate.google.com/?hl=uk&sl=uk&tl=ne&op=translate

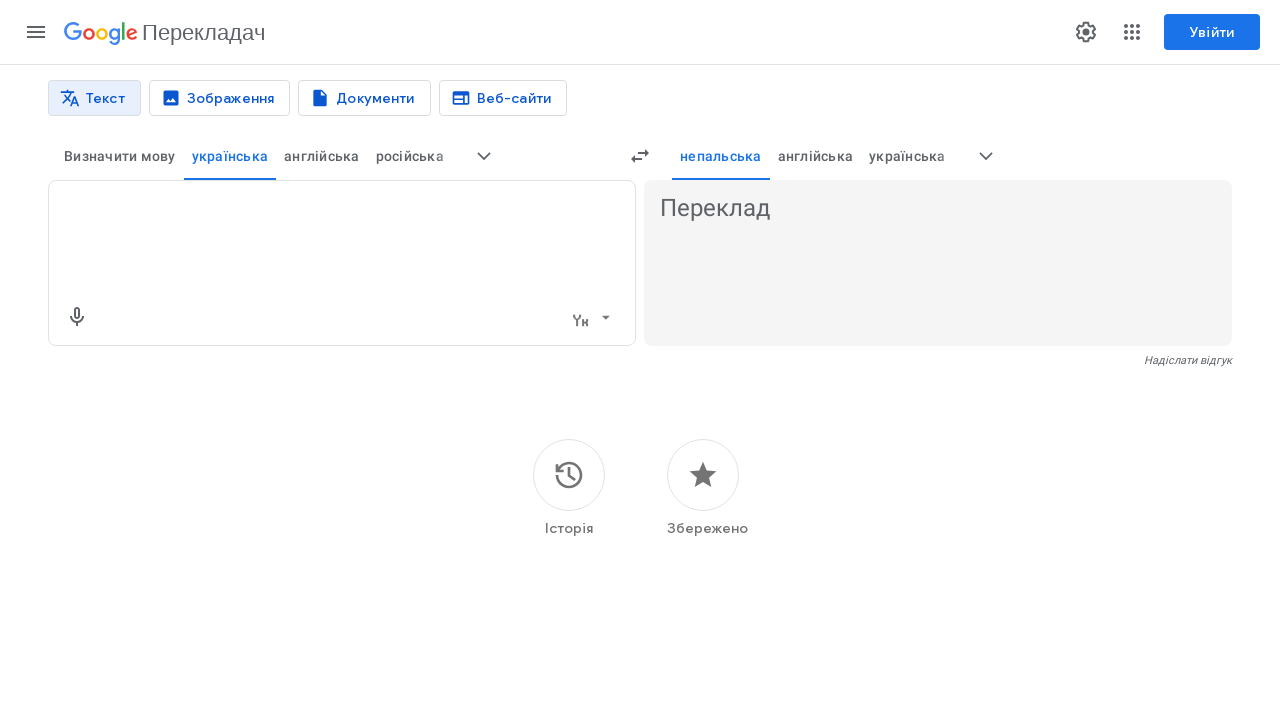

Filled textarea with Ukrainian text 'Я люблю тестування' on textarea
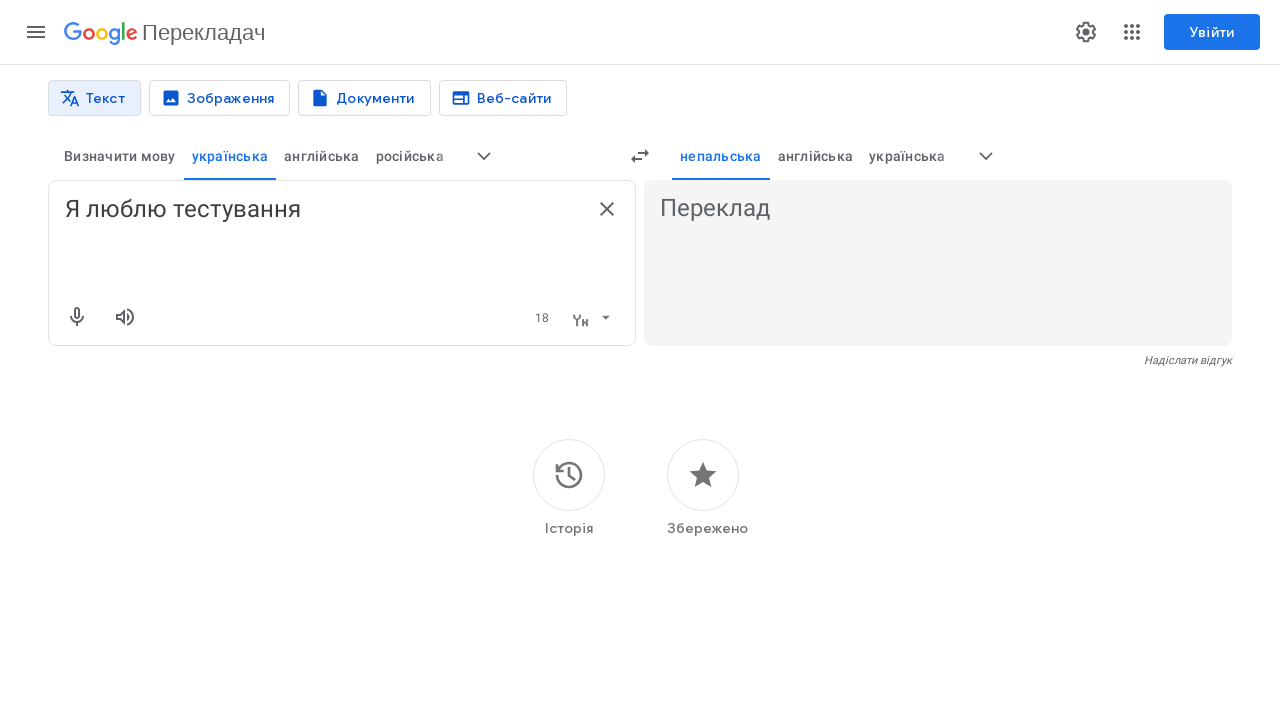

Pressed Enter to submit translation on textarea
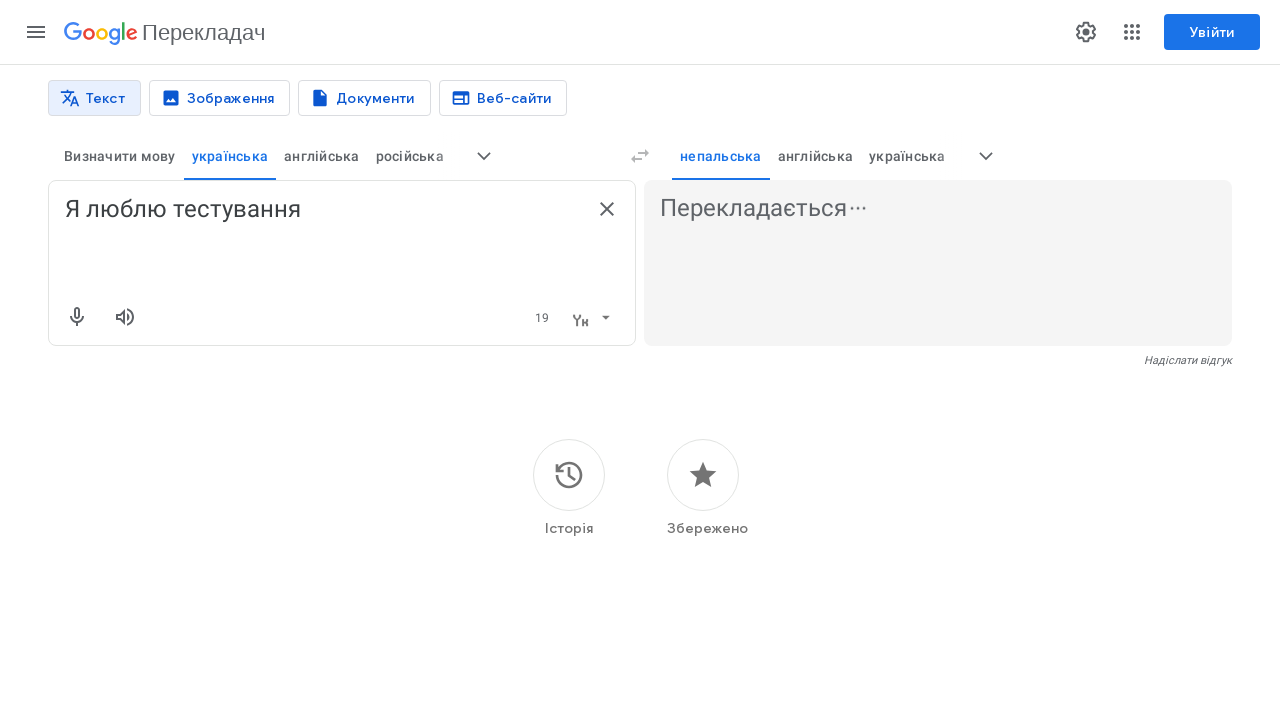

Translation output appeared - Nepali translation loaded
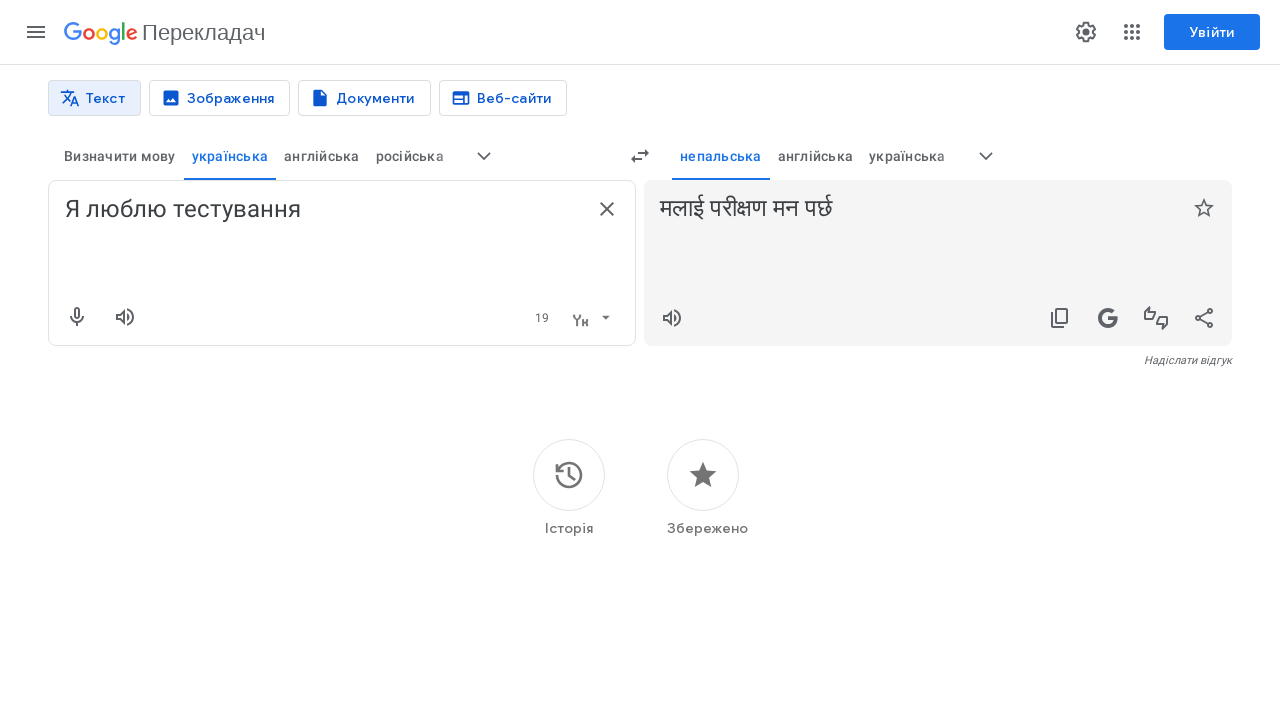

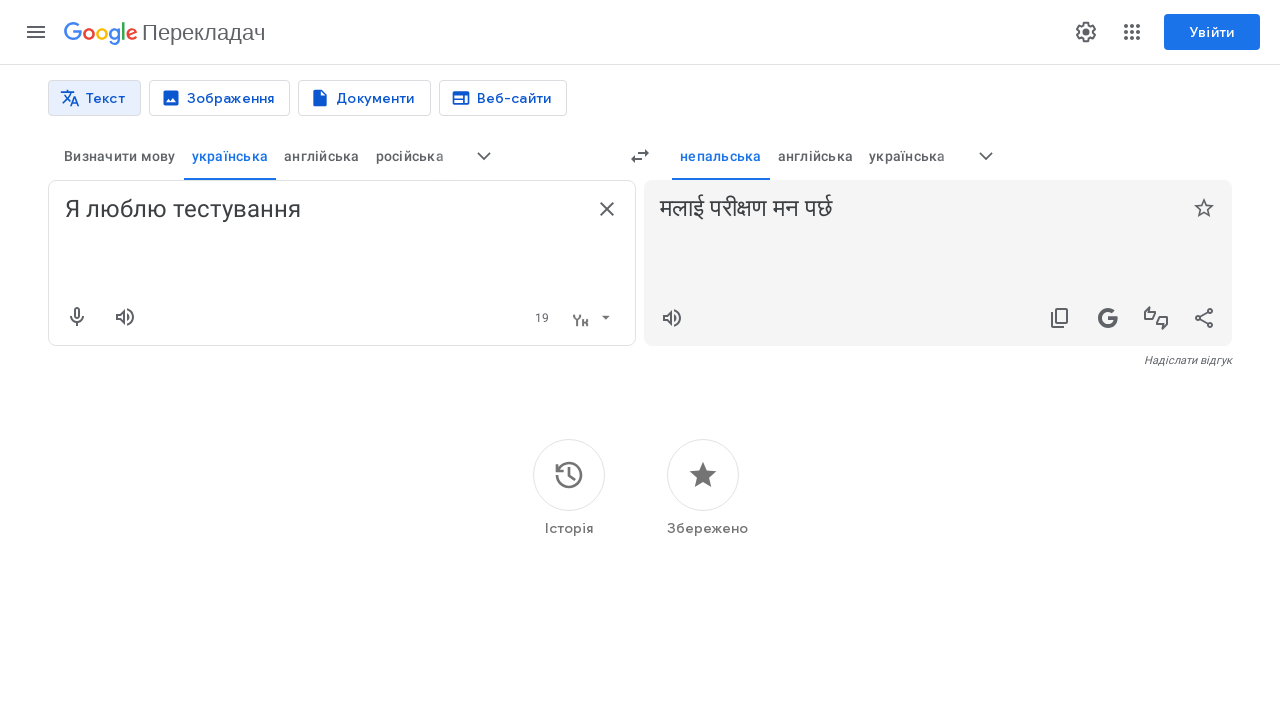